Tests radio button functionality by verifying initial state and toggling between blue and red radio button selections

Starting URL: https://practice.cydeo.com/radio_buttons

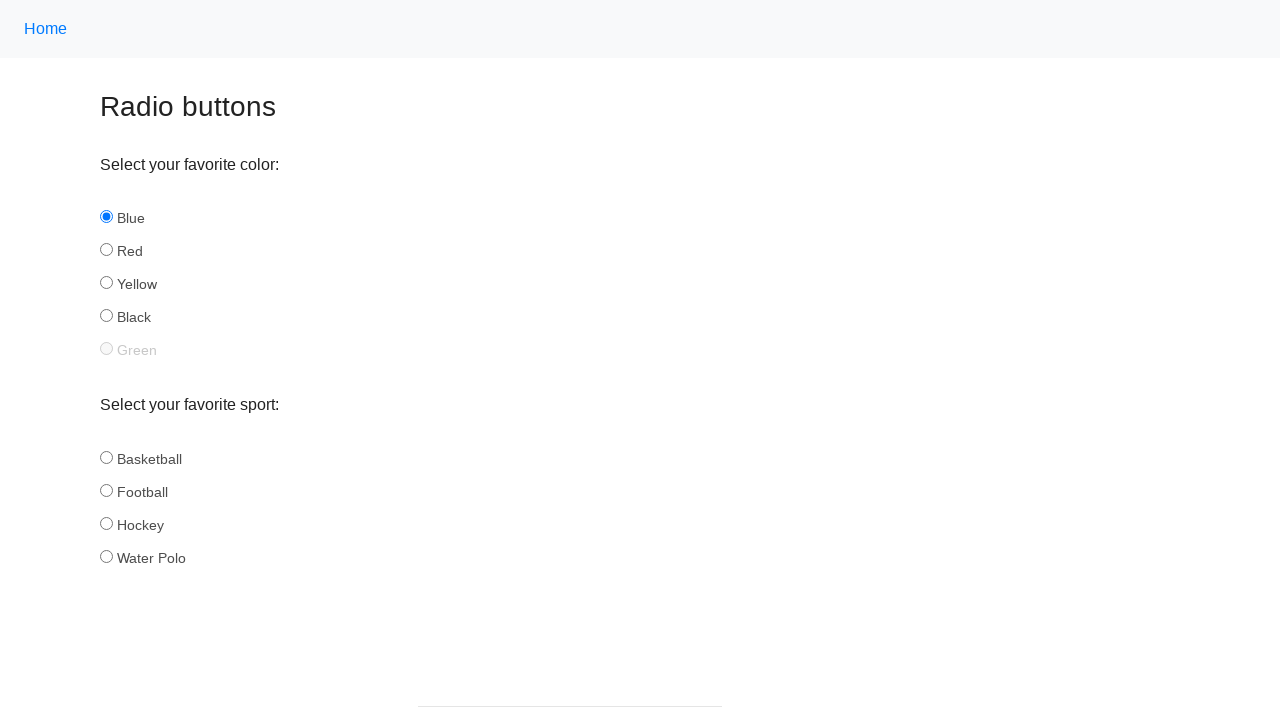

Located blue and red radio button elements
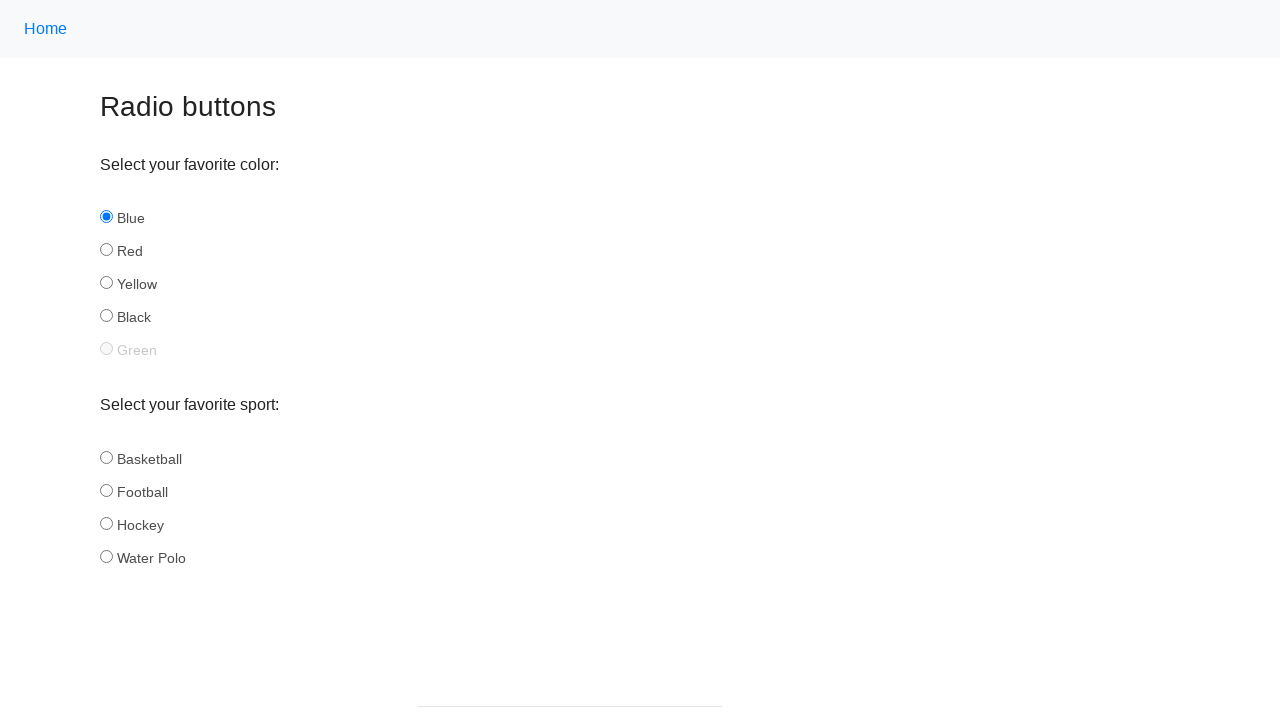

Verified blue radio button is initially selected
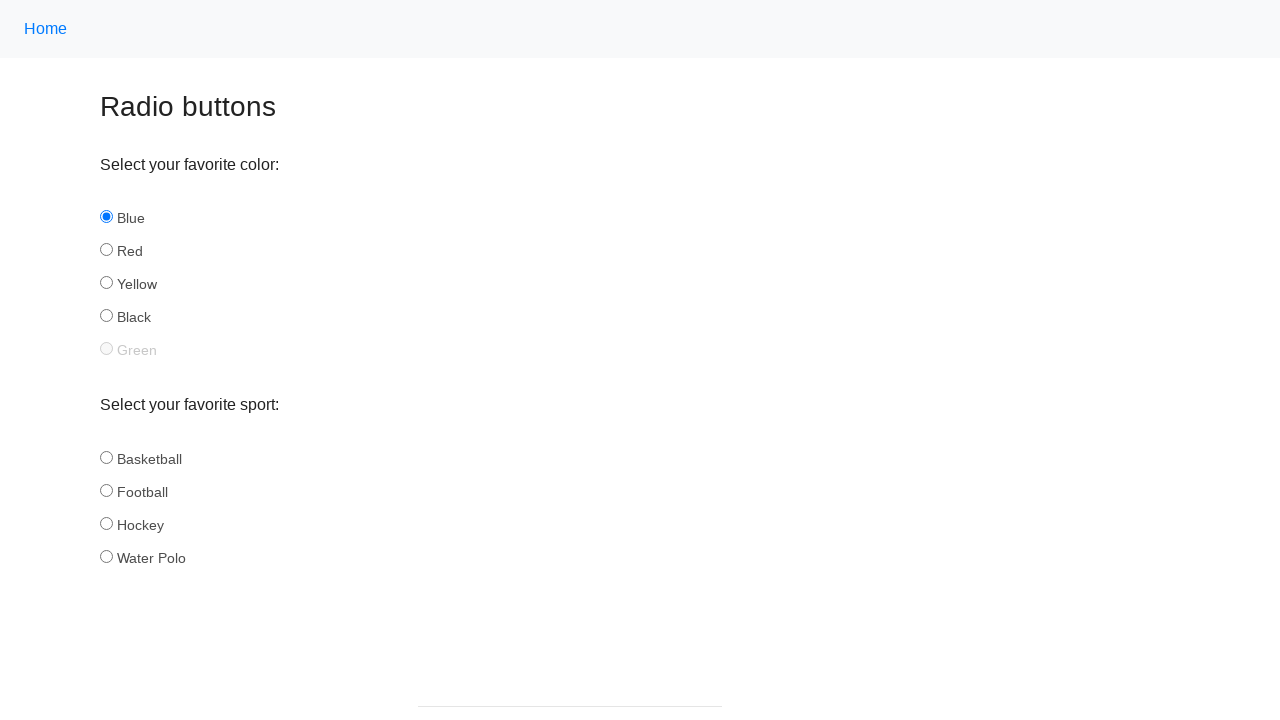

Verified red radio button is not initially selected
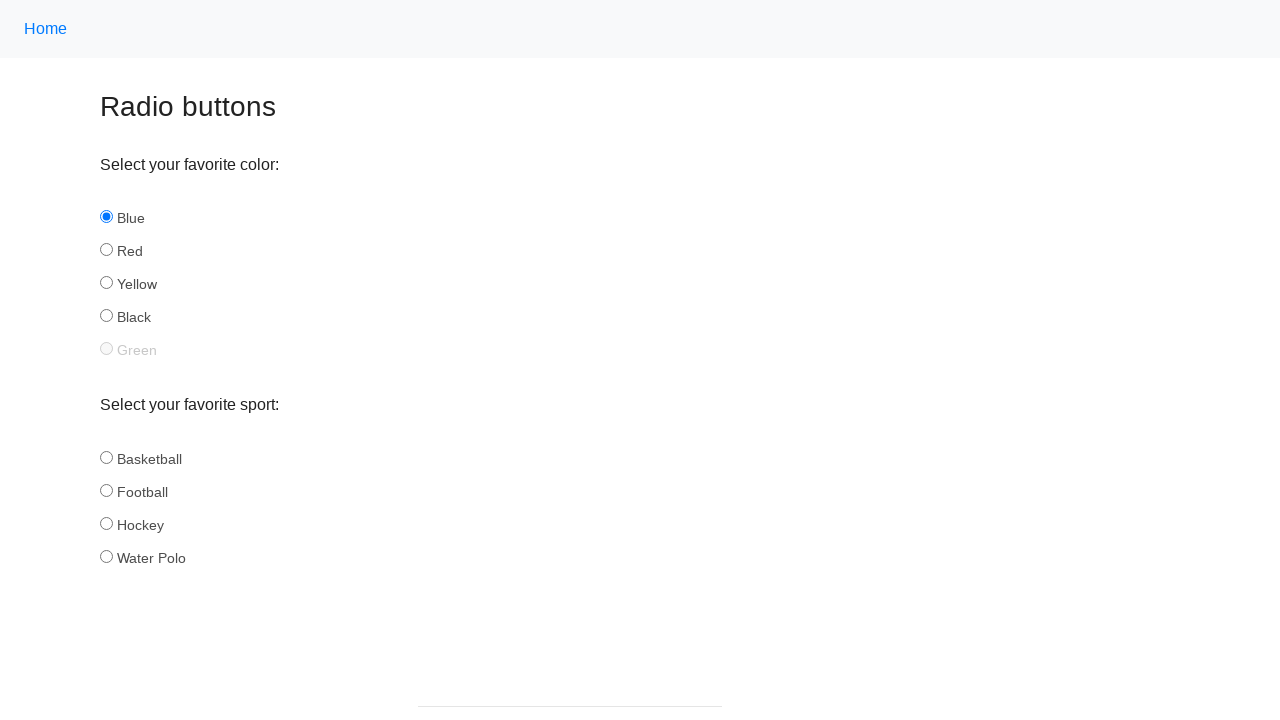

Clicked red radio button to select it at (106, 250) on #red
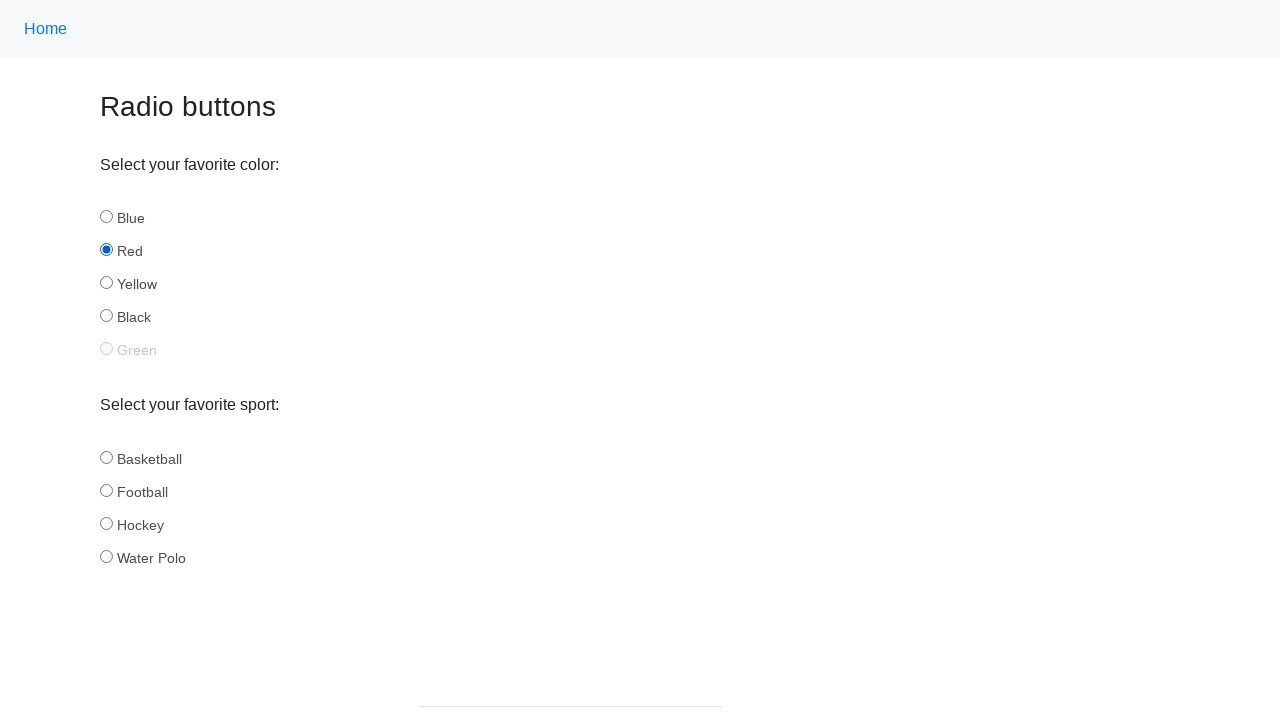

Verified blue radio button is no longer selected after clicking red
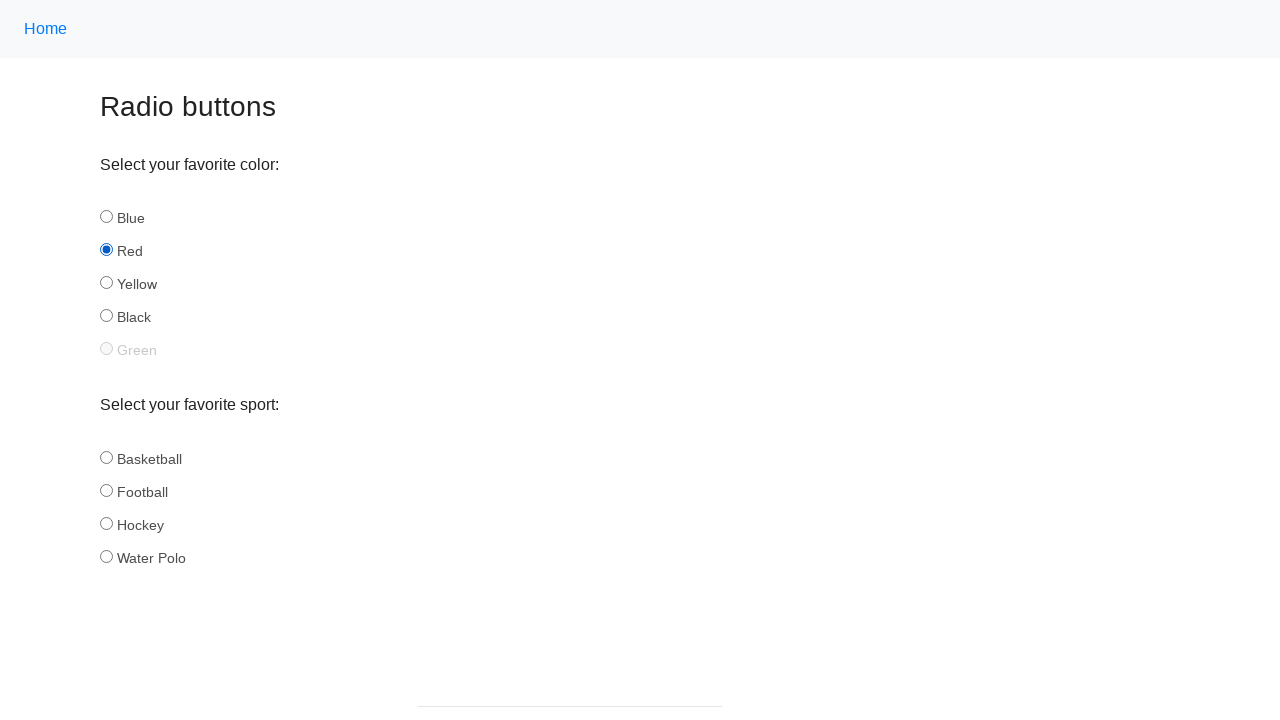

Verified red radio button is now selected
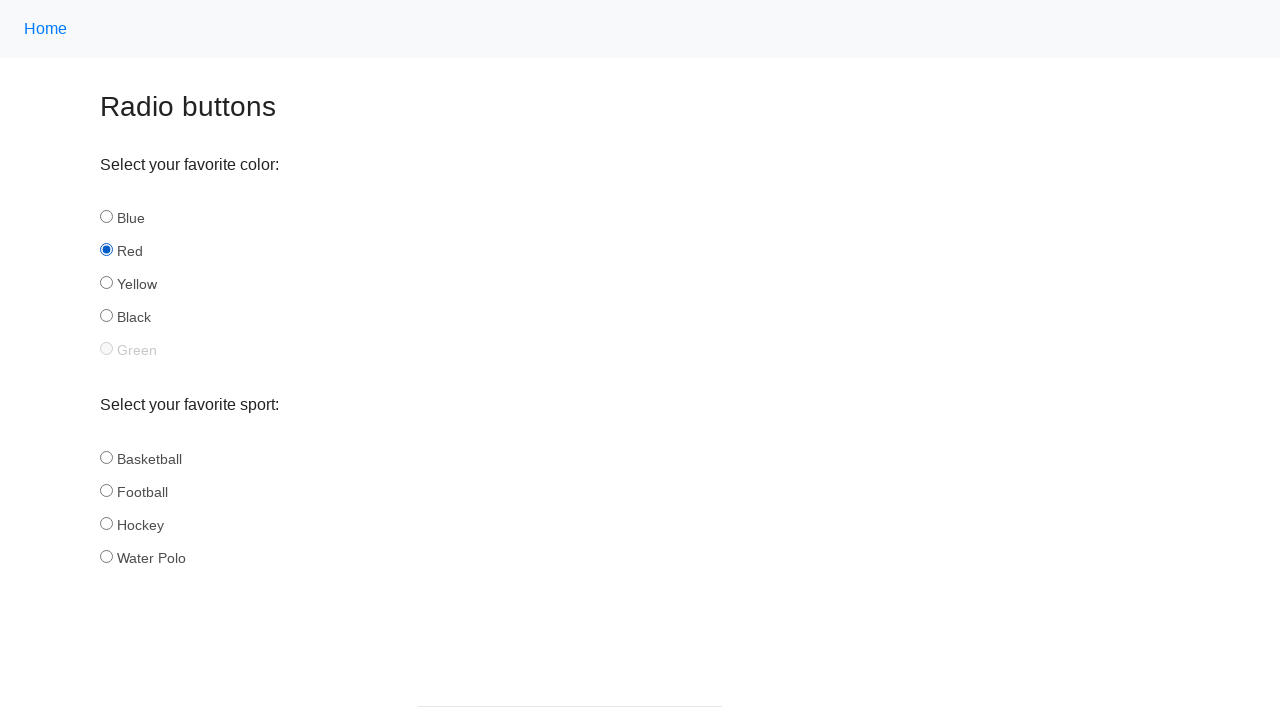

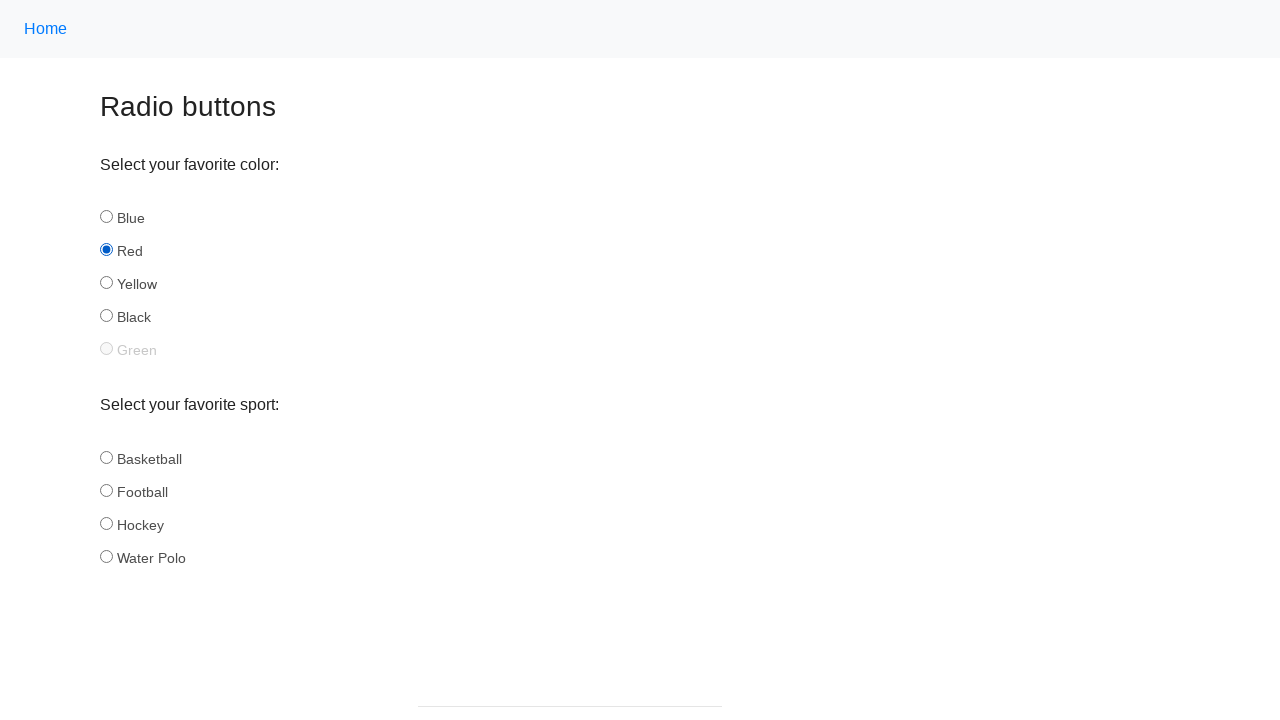